Tests an auto-suggestive dropdown by typing partial text, waiting for suggestions to appear, and selecting a specific country from the dropdown

Starting URL: https://rahulshettyacademy.com/AutomationPractice/

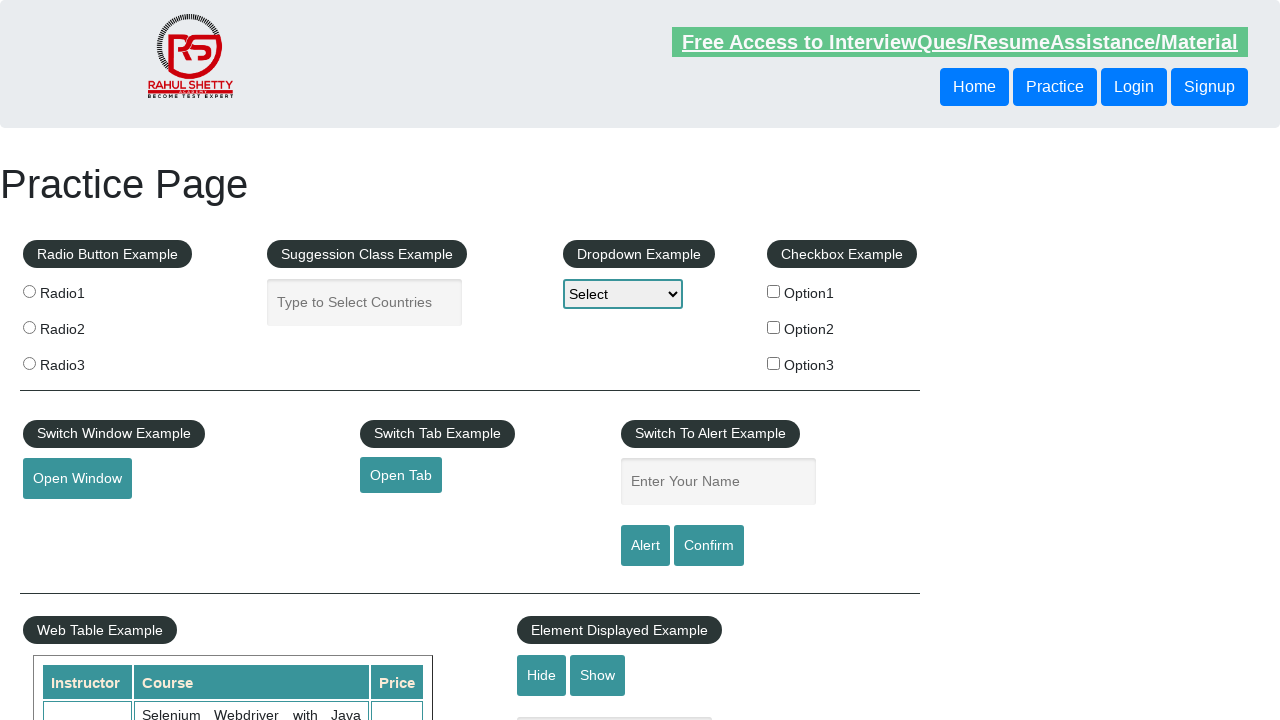

Typed 'uni' in autocomplete field to trigger suggestions on #autocomplete
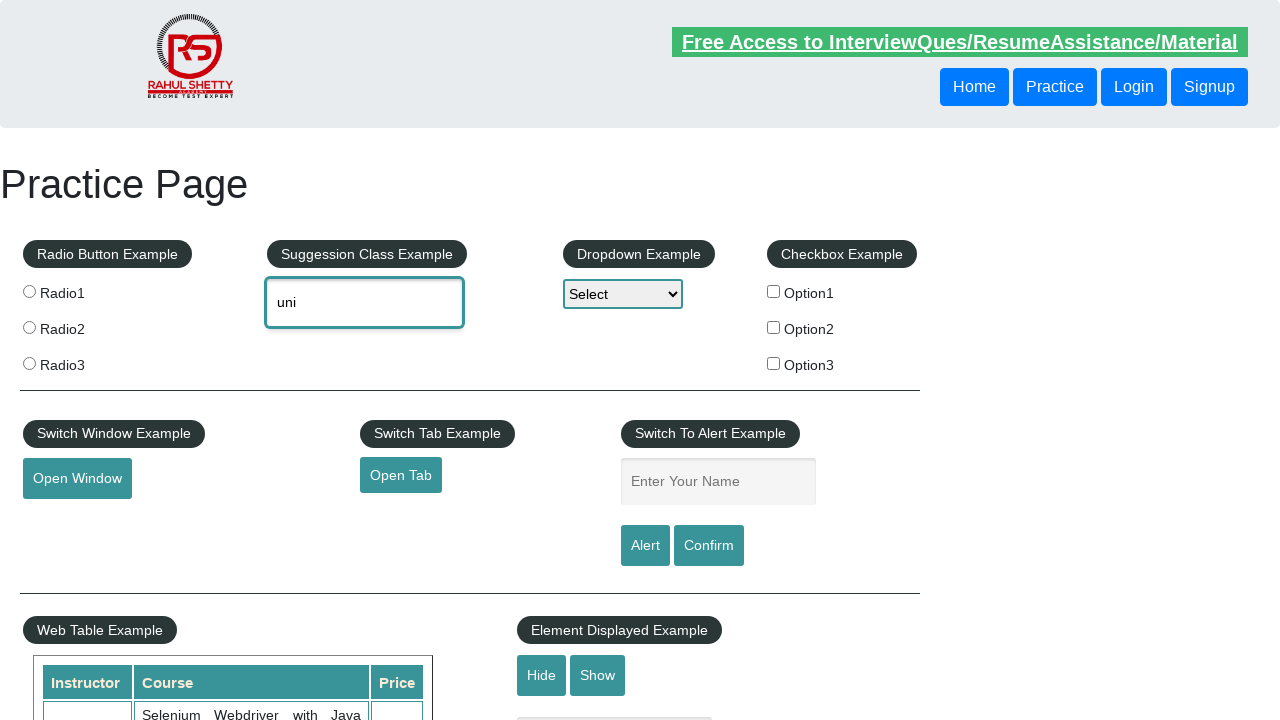

Dropdown suggestions appeared and became visible
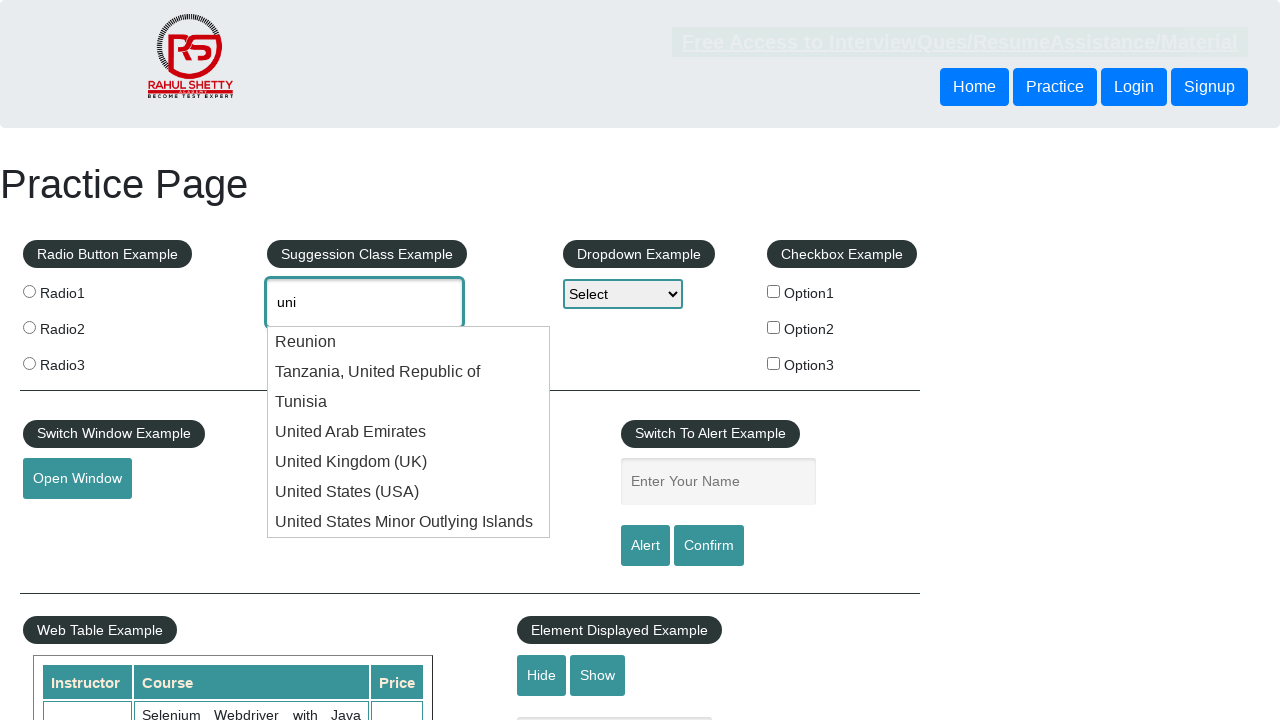

Selected 'United States (USA)' from the dropdown at (409, 492) on xpath=//div[text()='United States (USA)']
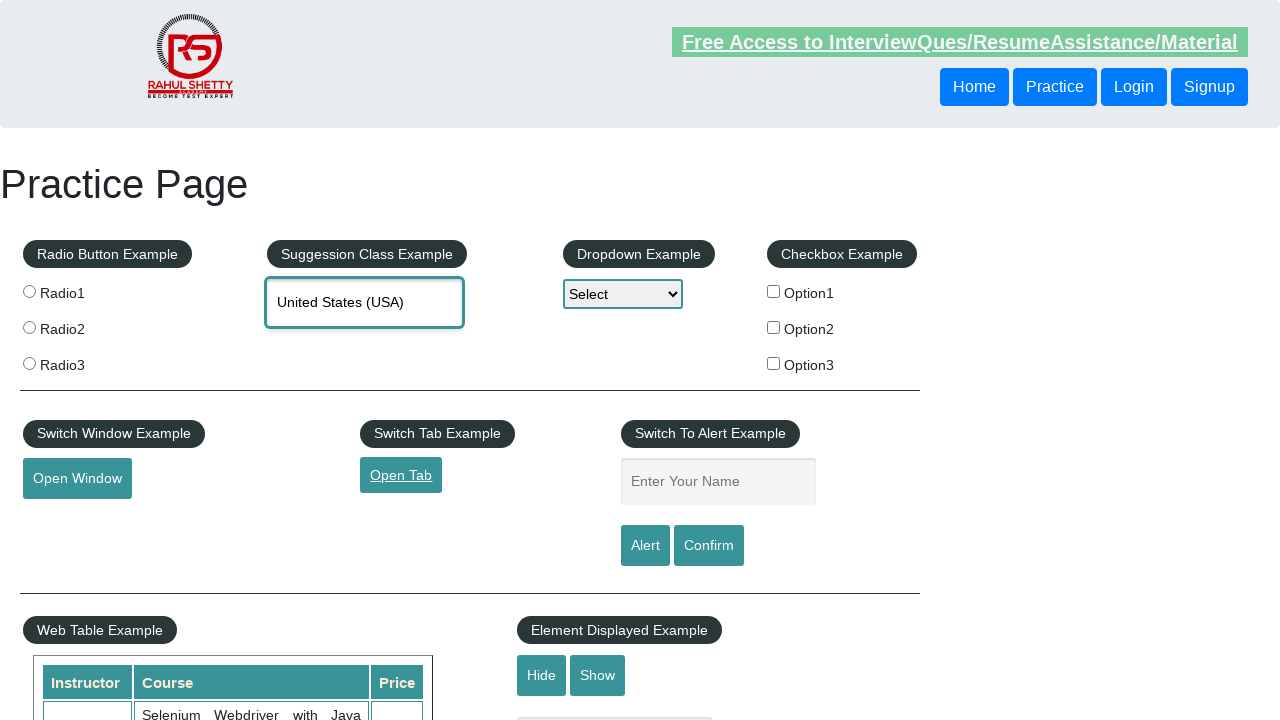

Retrieved selected value from autocomplete field
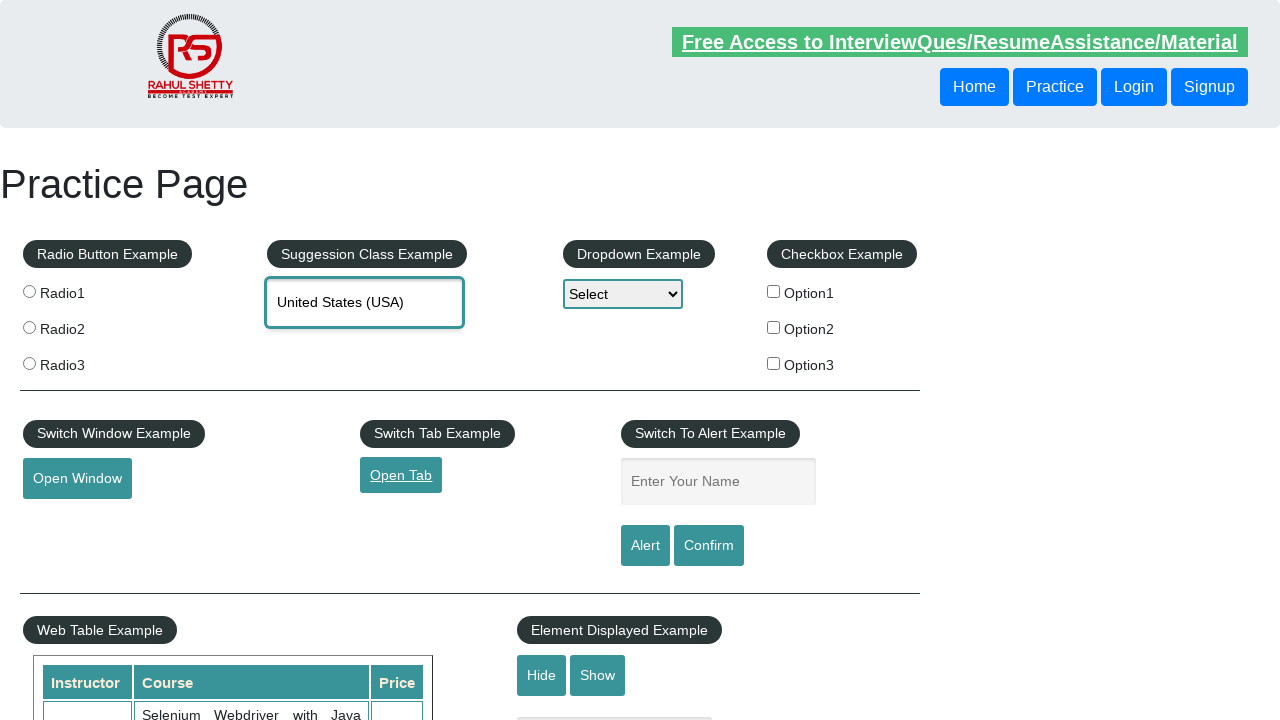

Verified that 'United States (USA)' was correctly selected in the autocomplete field
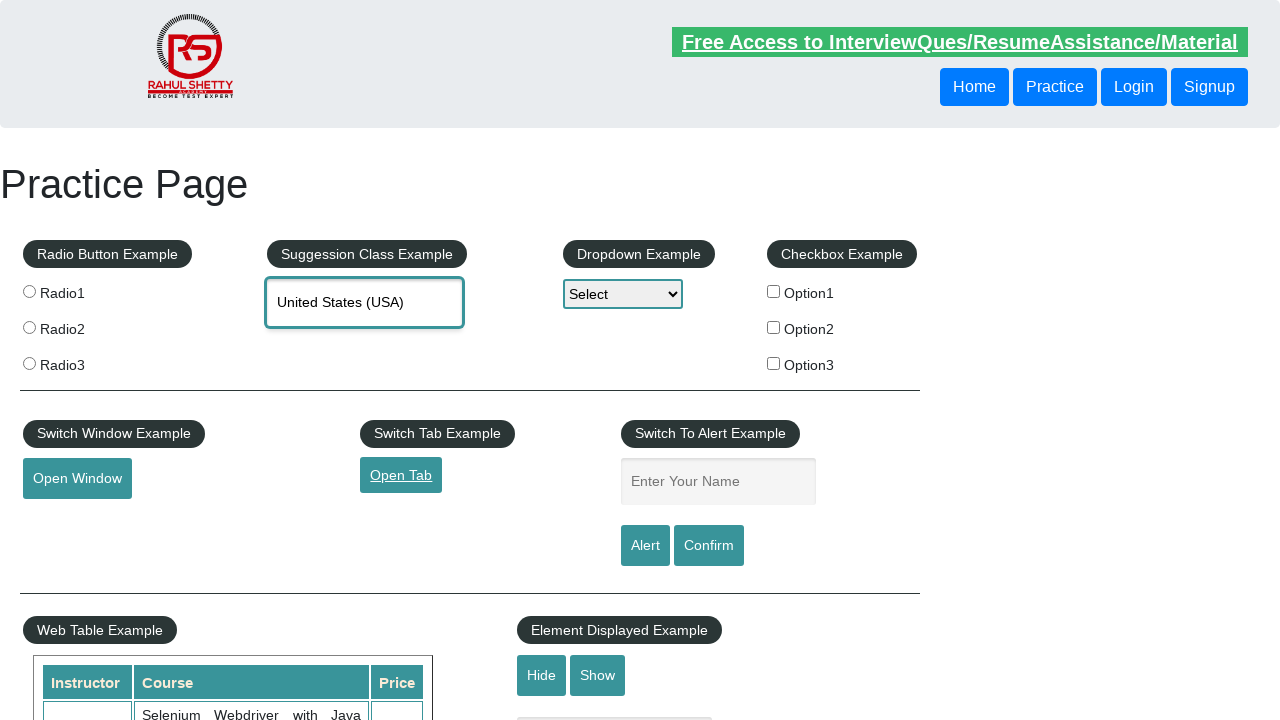

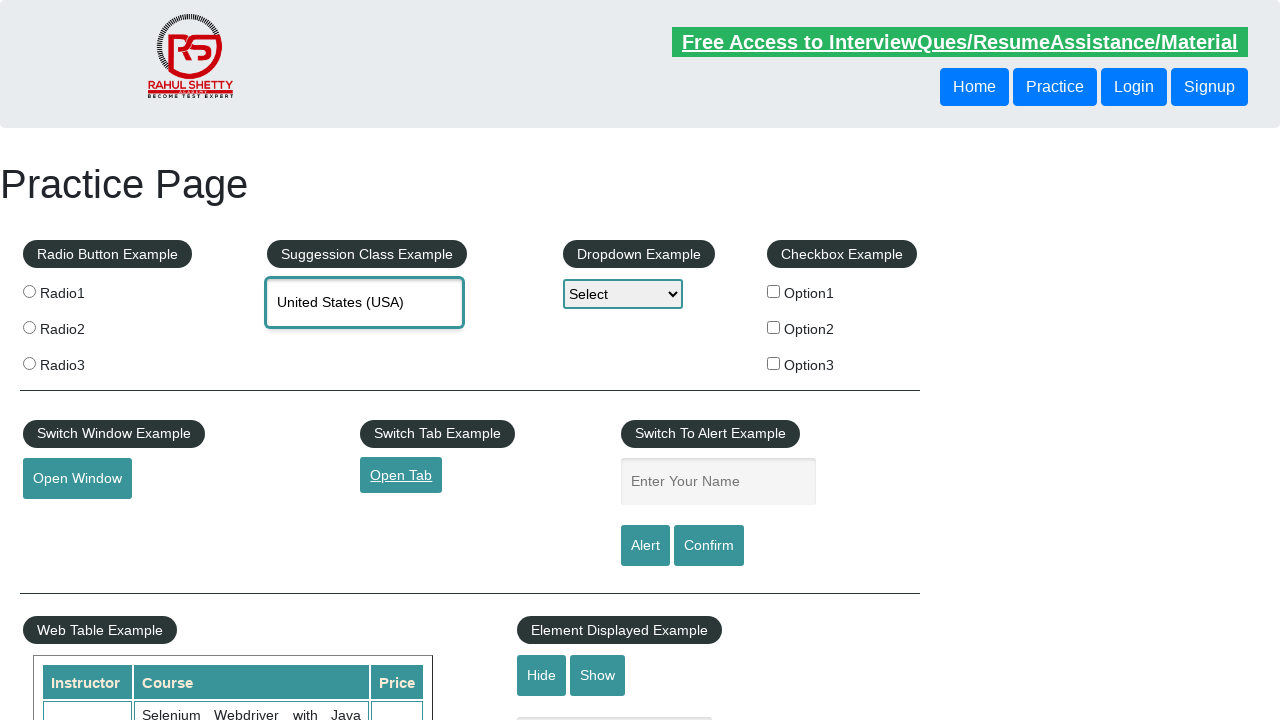